Tests right-click context menu functionality by right-clicking on an element, then hovering through nested menu items (Product Info → Installation) and clicking on "How To Setup"

Starting URL: https://deluxe-menu.com/popup-mode-sample.html

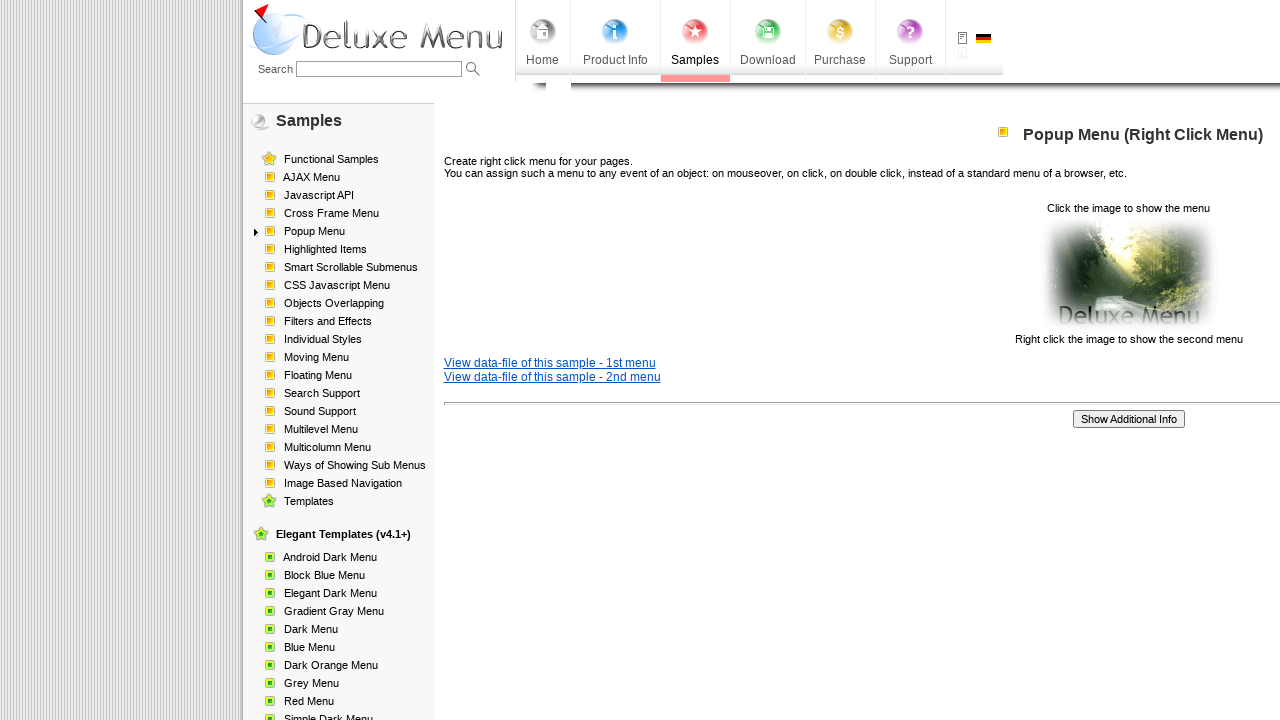

Right-click target element located and waited for
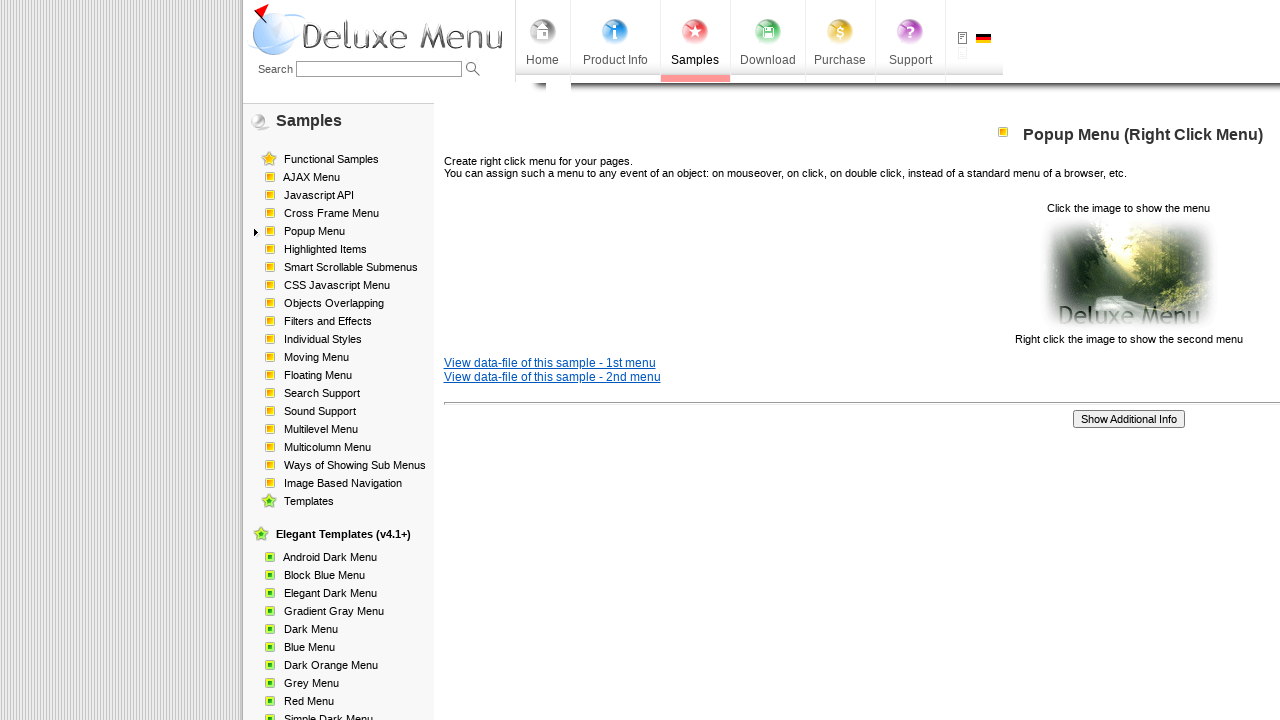

Right-clicked on target element to open context menu
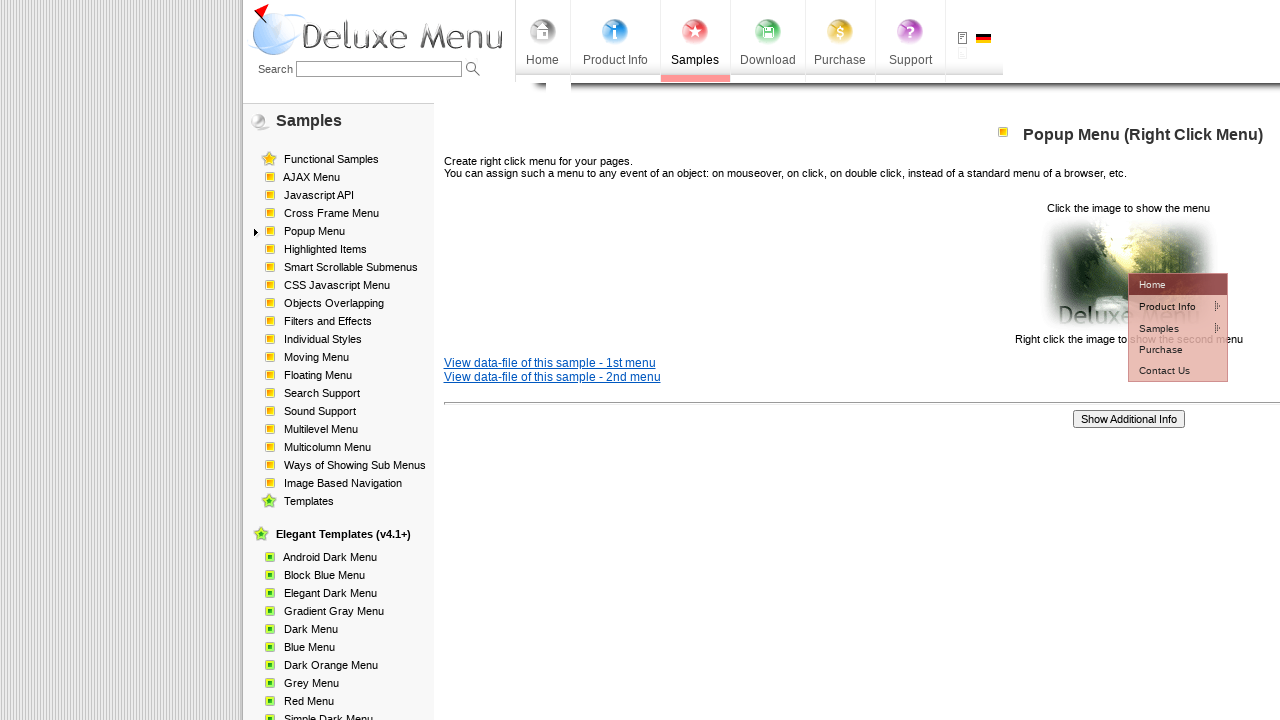

Waited for context menu to appear
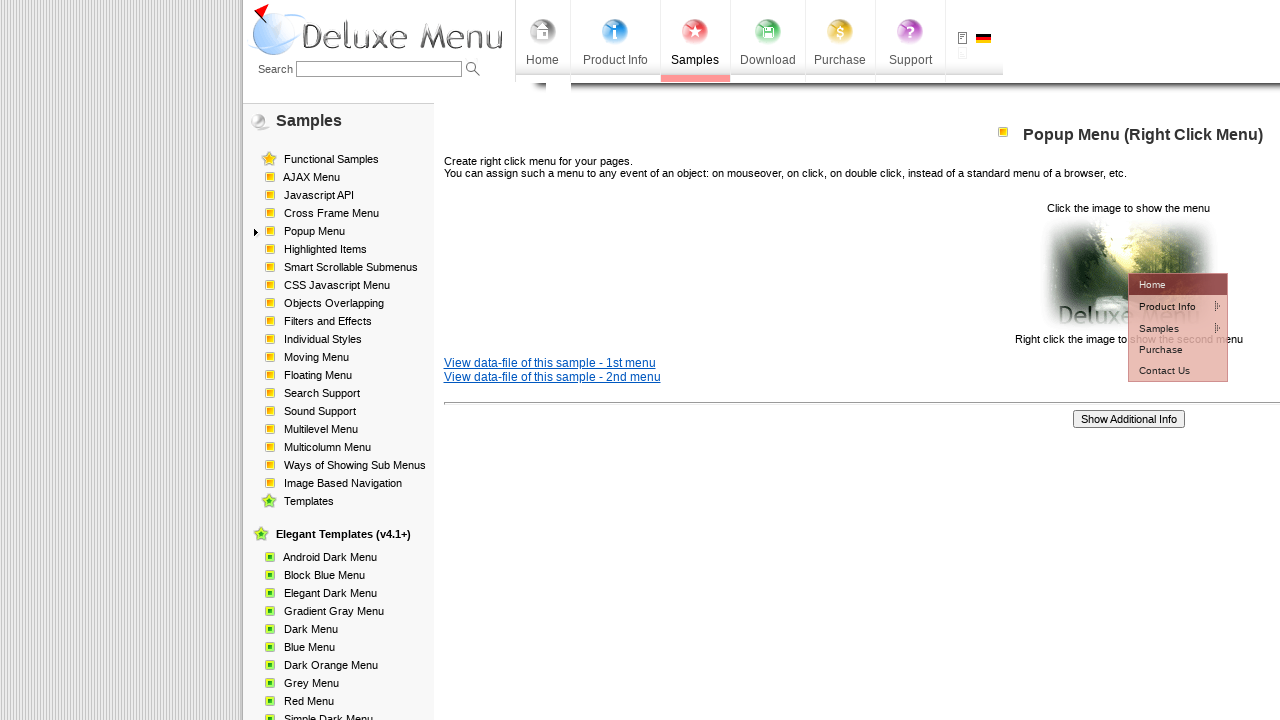

Hovered over 'Product Info' menu item at (1178, 306) on xpath=//*[@id='dm2m1tbl']/tbody/tr[2]
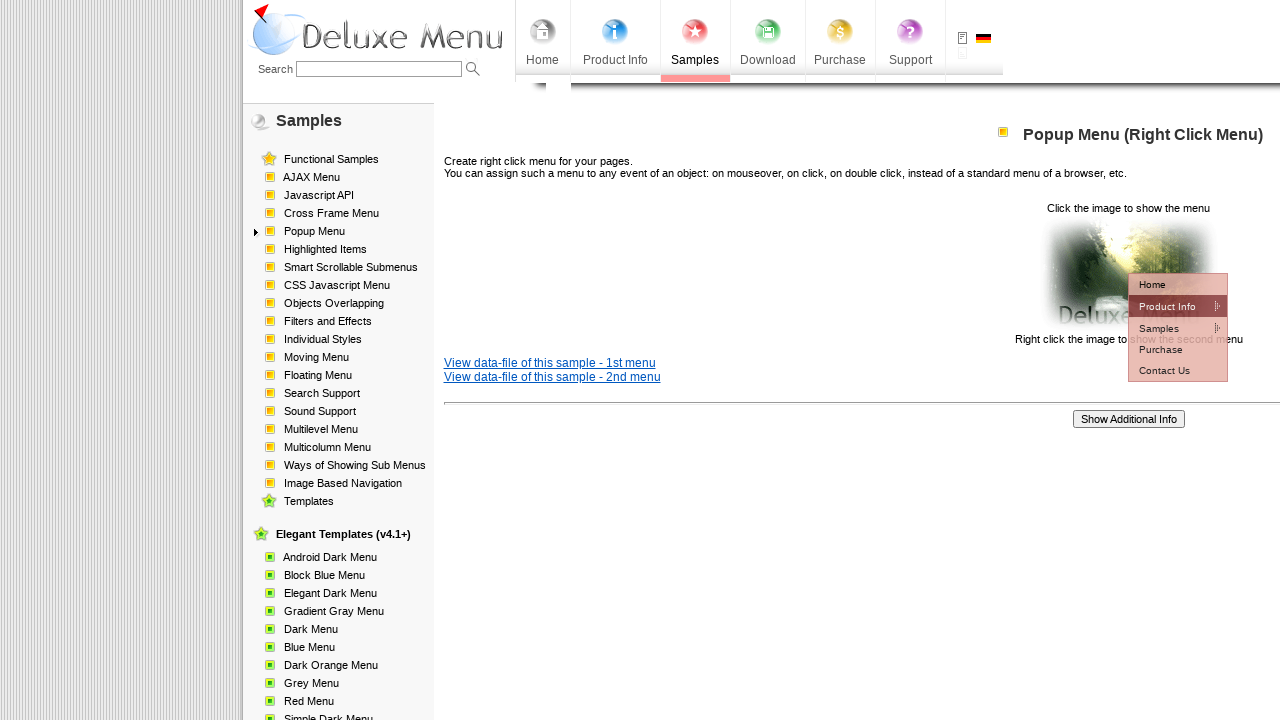

Waited for submenu to appear after hovering on Product Info
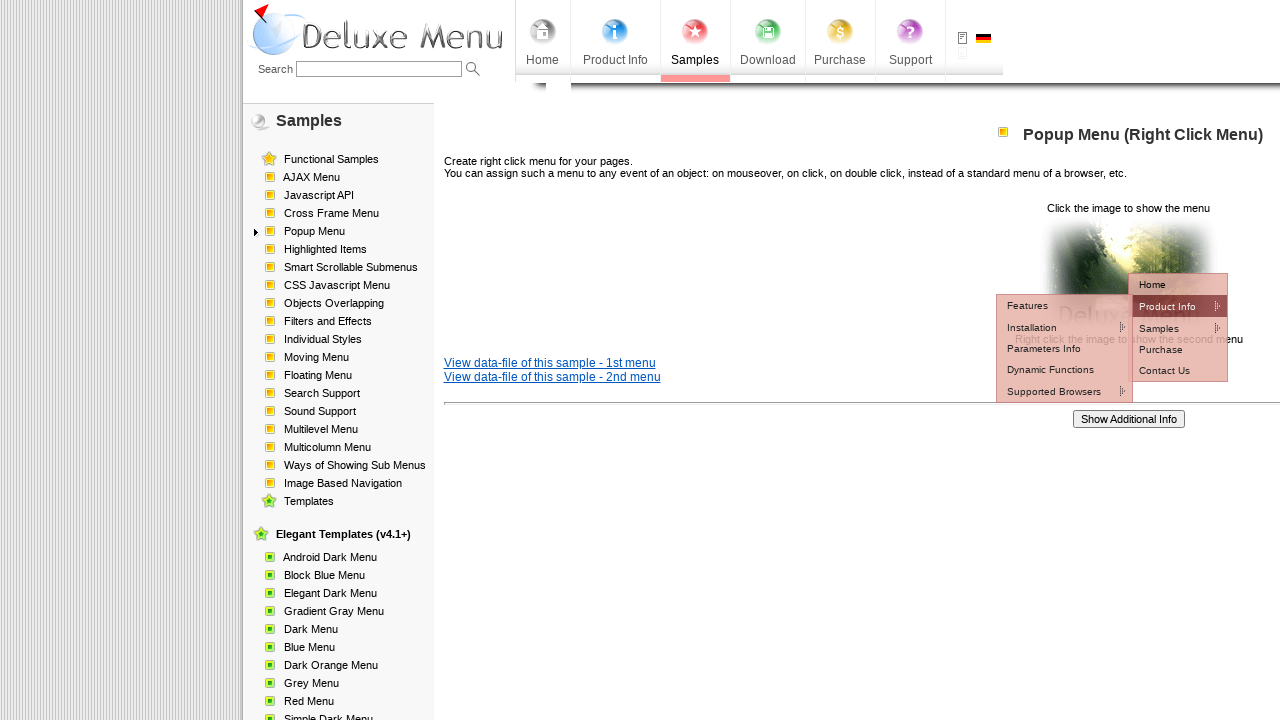

Hovered over 'Installation' menu item in submenu at (1064, 327) on xpath=//*[@id='dm2m2tbl']/tbody/tr[2]
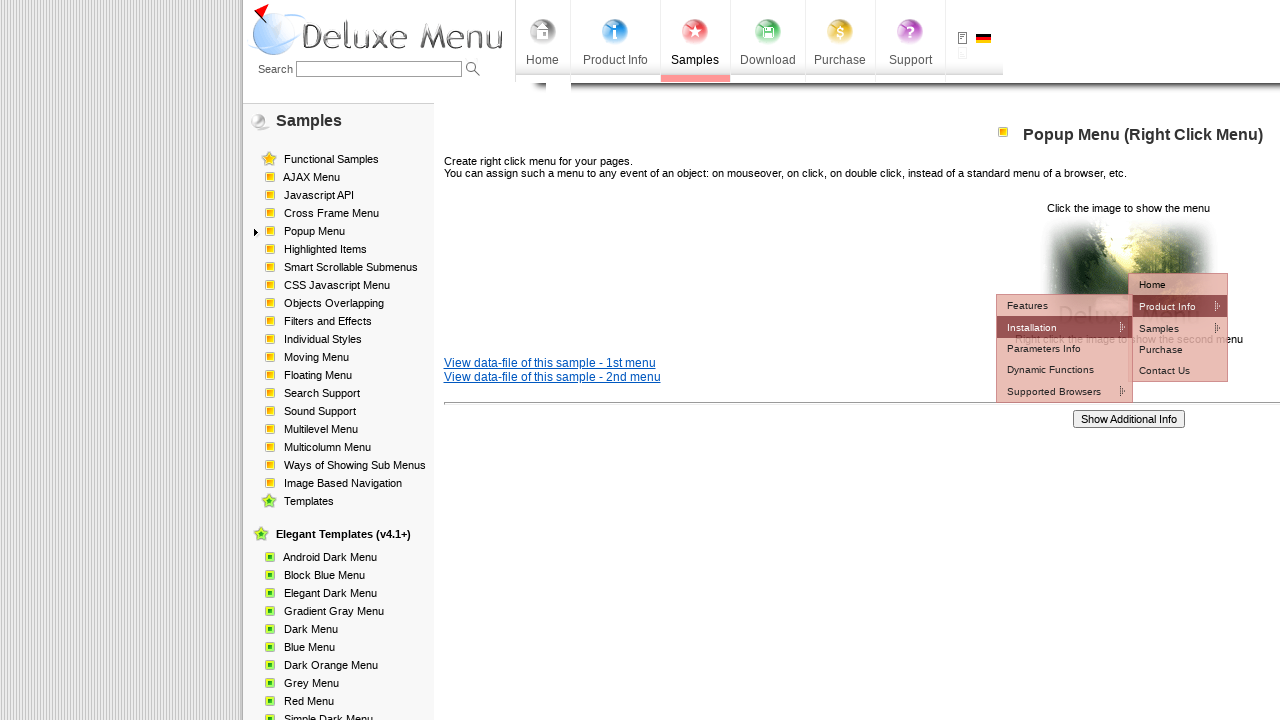

Waited for nested submenu to appear after hovering on Installation
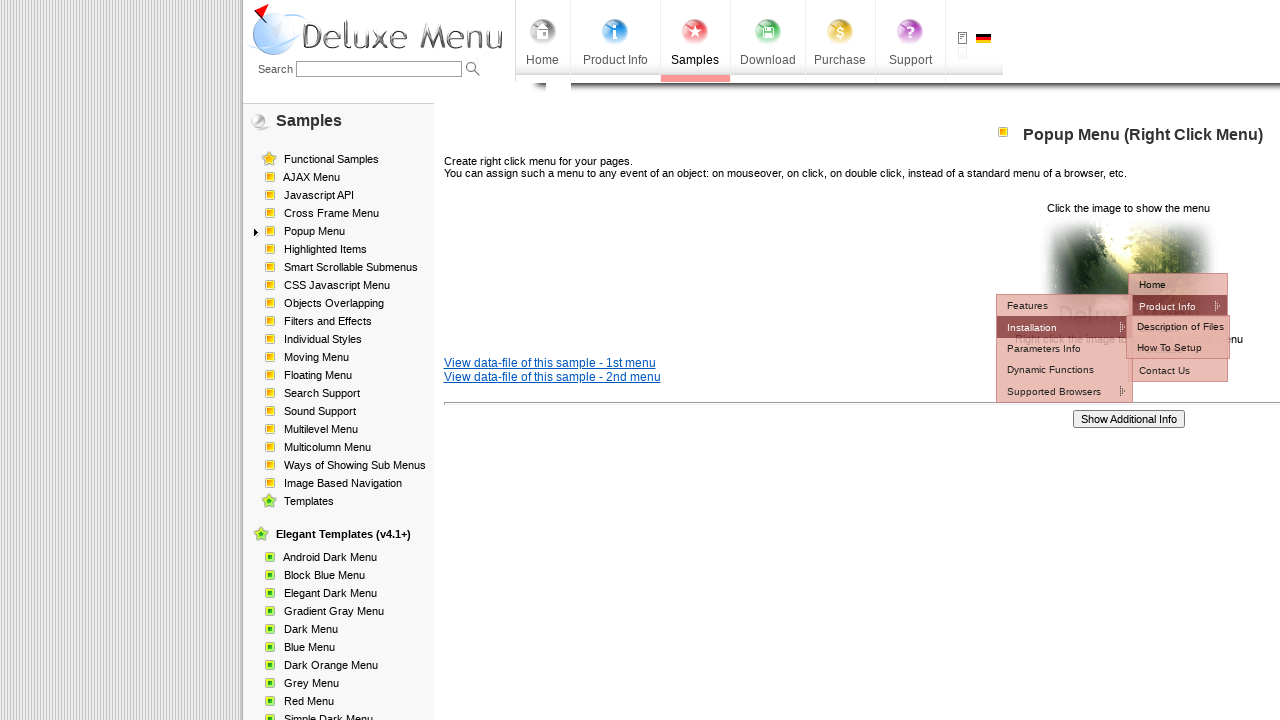

Clicked on 'How To Setup' option in nested menu at (1178, 348) on xpath=//*[@id='dm2m3tbl']/tbody/tr[2]
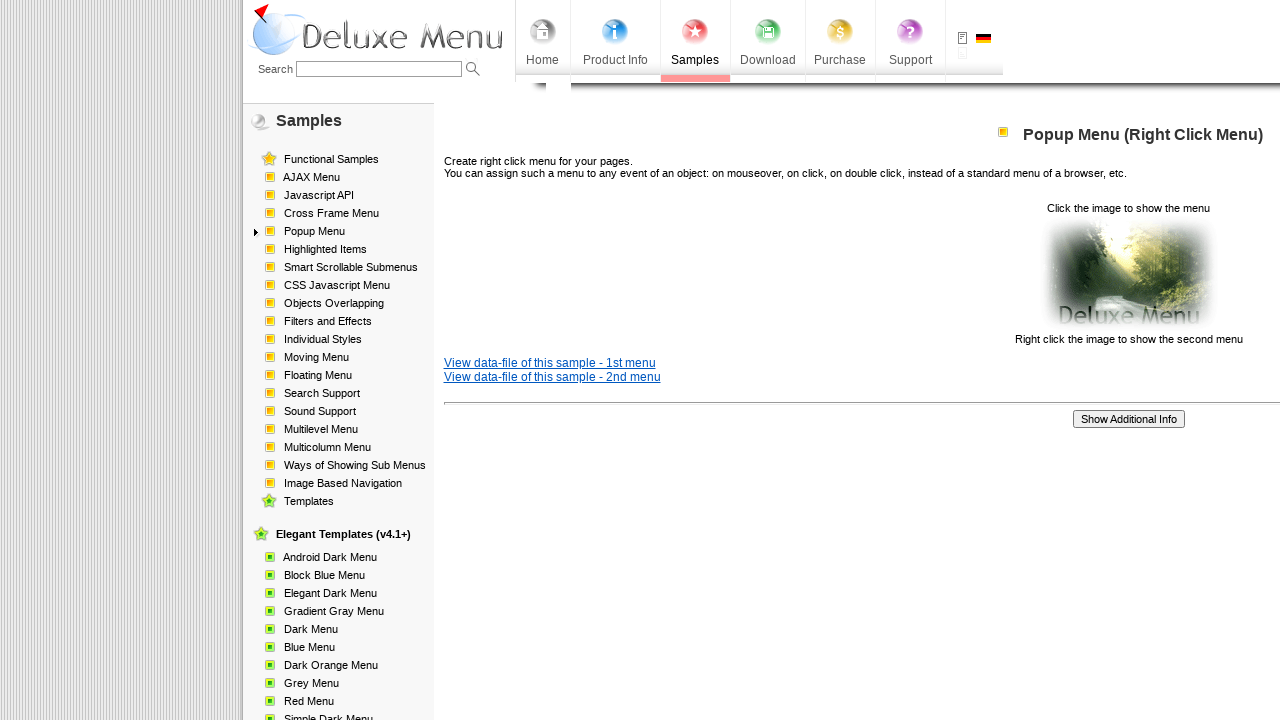

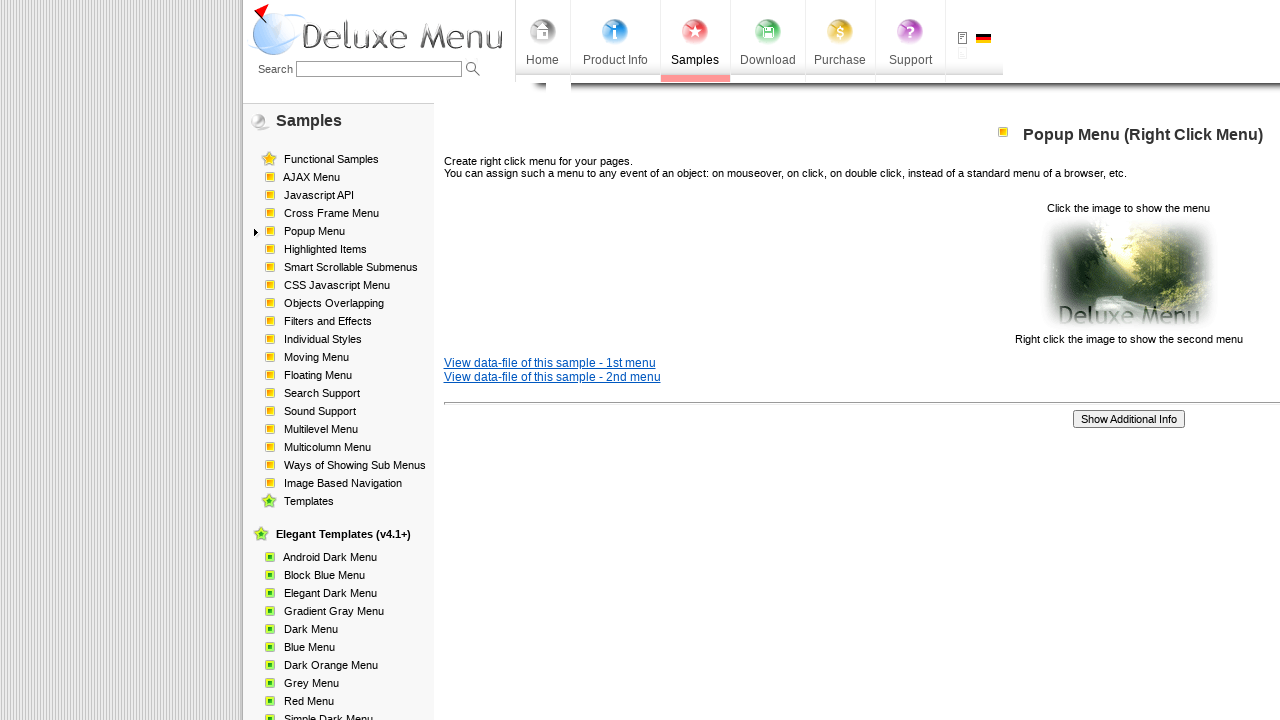